Tests table sorting functionality by clicking on a column header to sort, then verifies the sort order is correct, and navigates through pagination to find a specific item ("Rice").

Starting URL: https://rahulshettyacademy.com/seleniumPractise/#/offers

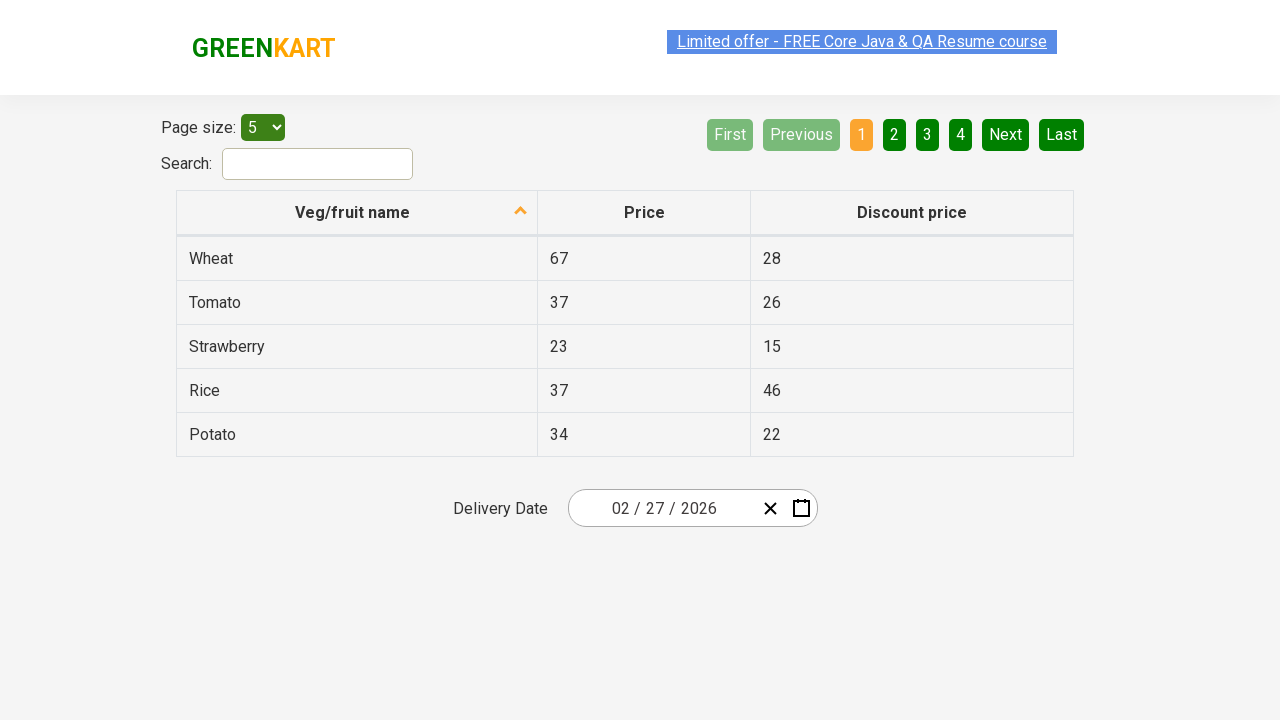

Clicked on 'Veg/fruit name' column header to sort at (353, 212) on xpath=//*[contains(text(),'Veg/fruit name')]
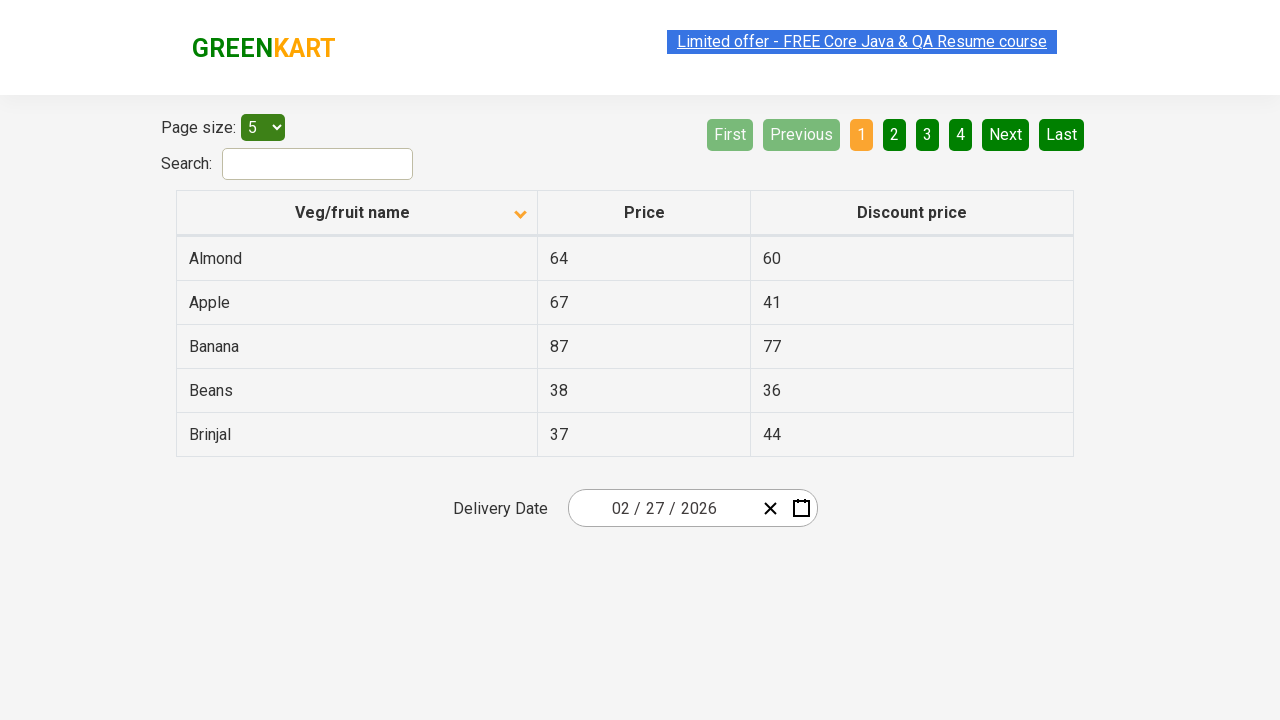

Table updated after sorting, first column loaded
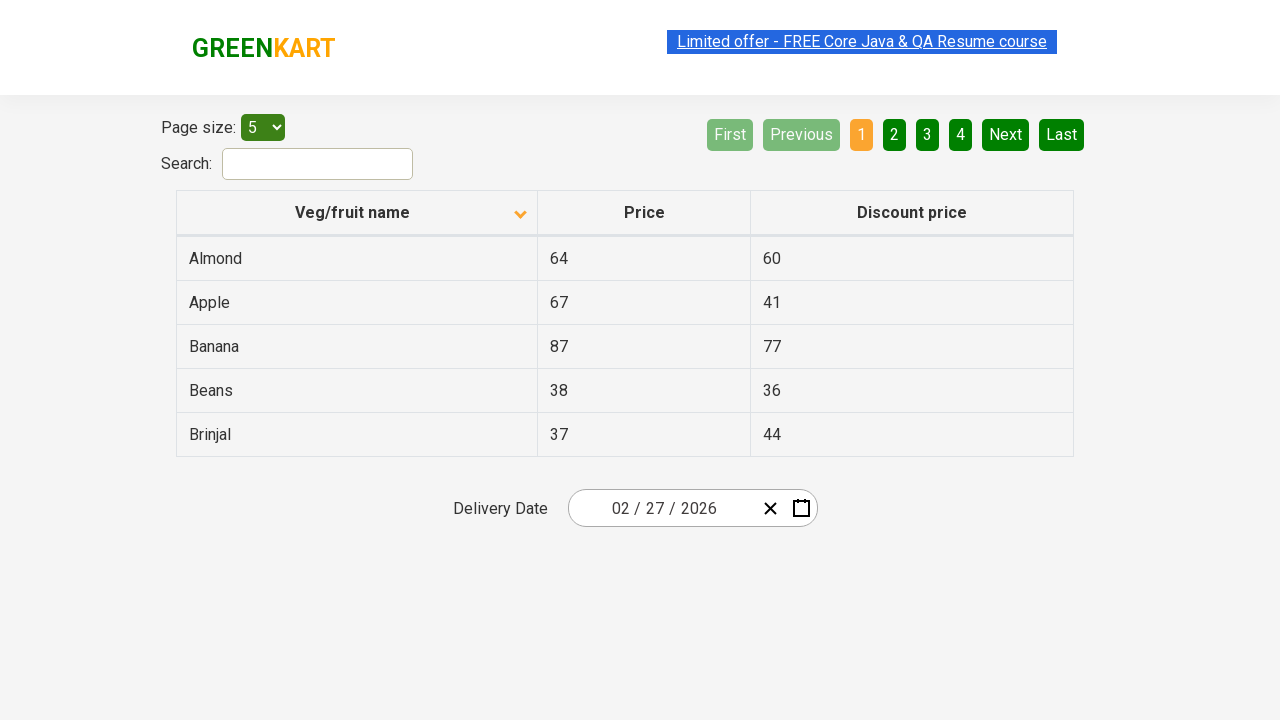

Retrieved 5 items from first column for sorting verification
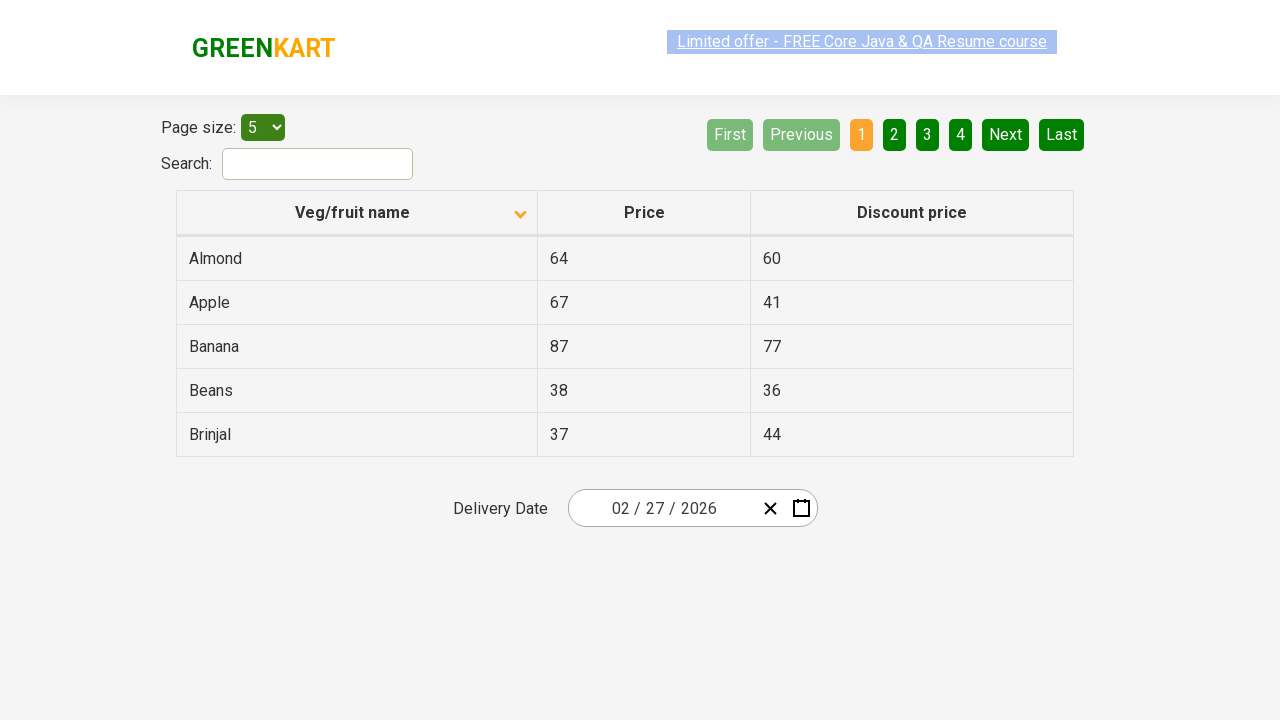

Verified that table items are sorted alphabetically
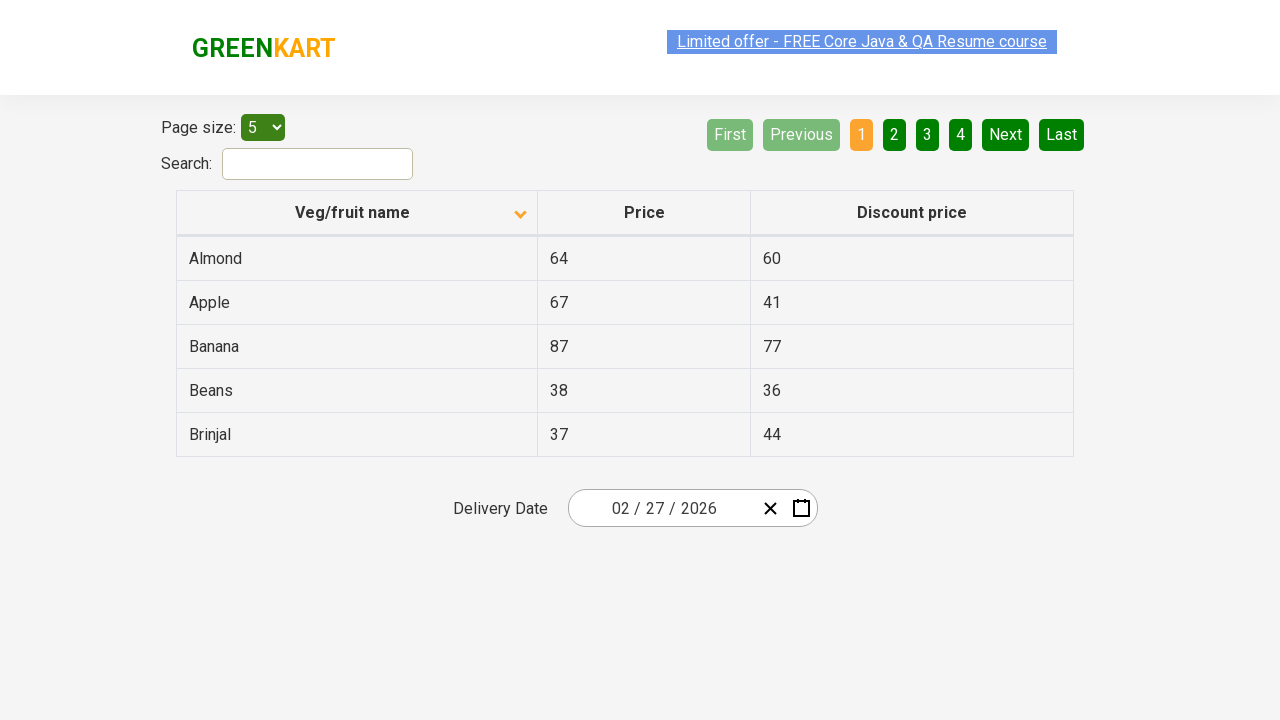

Clicked next page button to navigate to page 2 at (1006, 134) on [aria-label='Next']
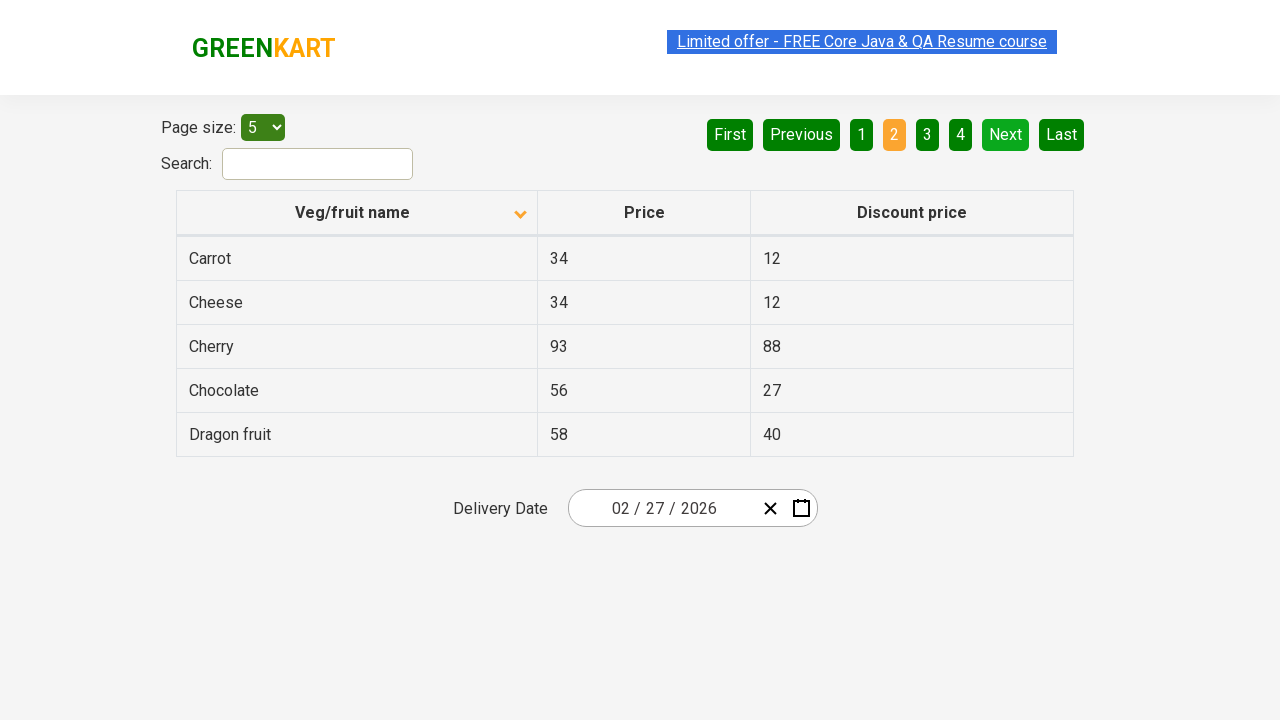

Waited for page transition to complete
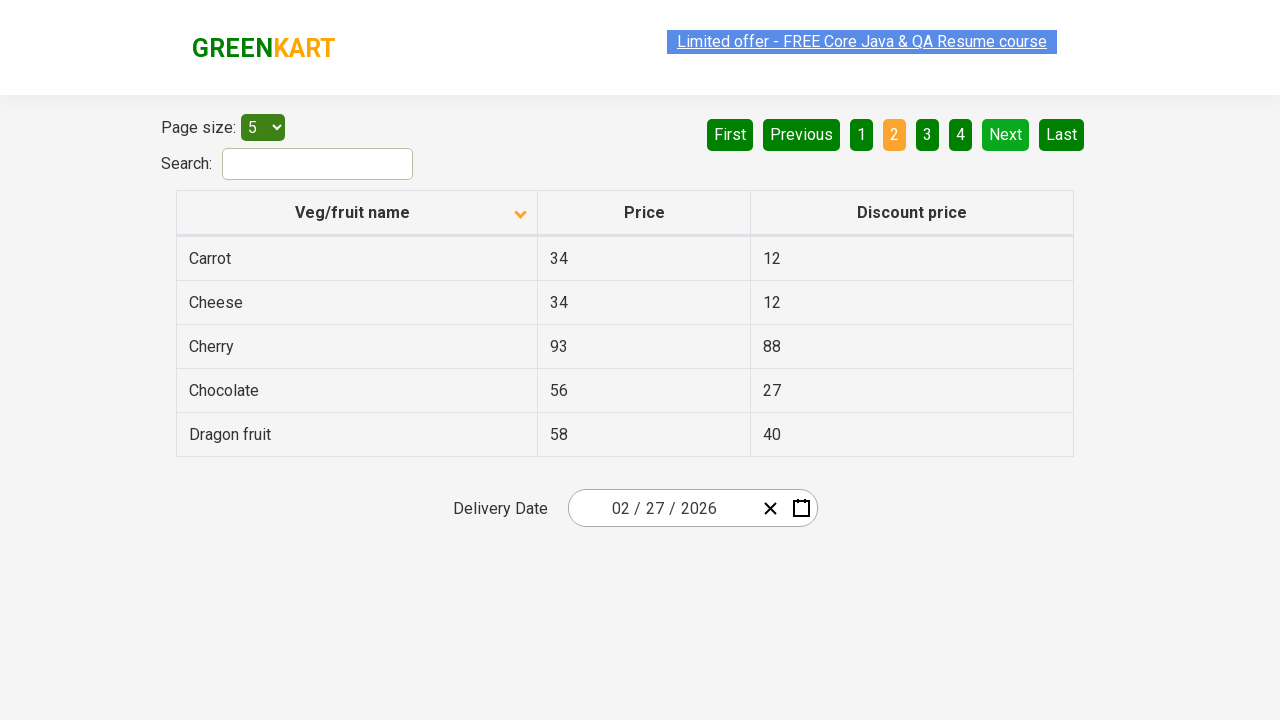

Clicked next page button to navigate to page 3 at (1006, 134) on [aria-label='Next']
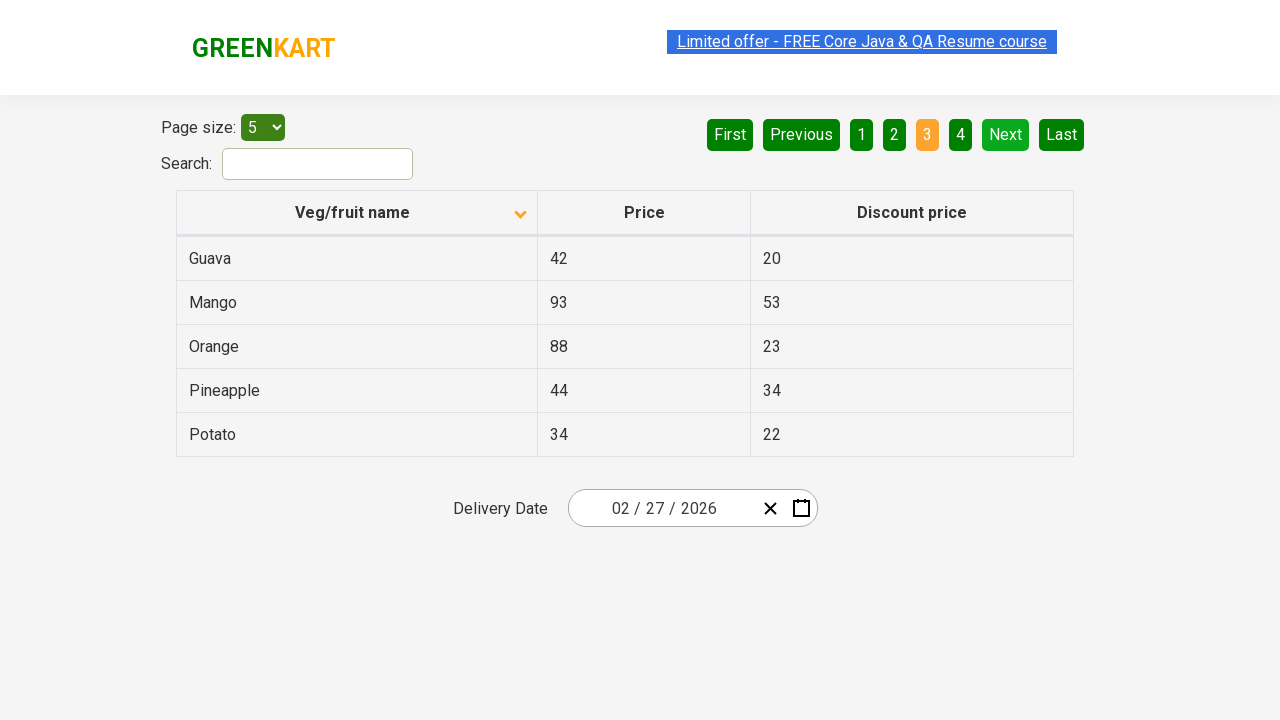

Waited for page transition to complete
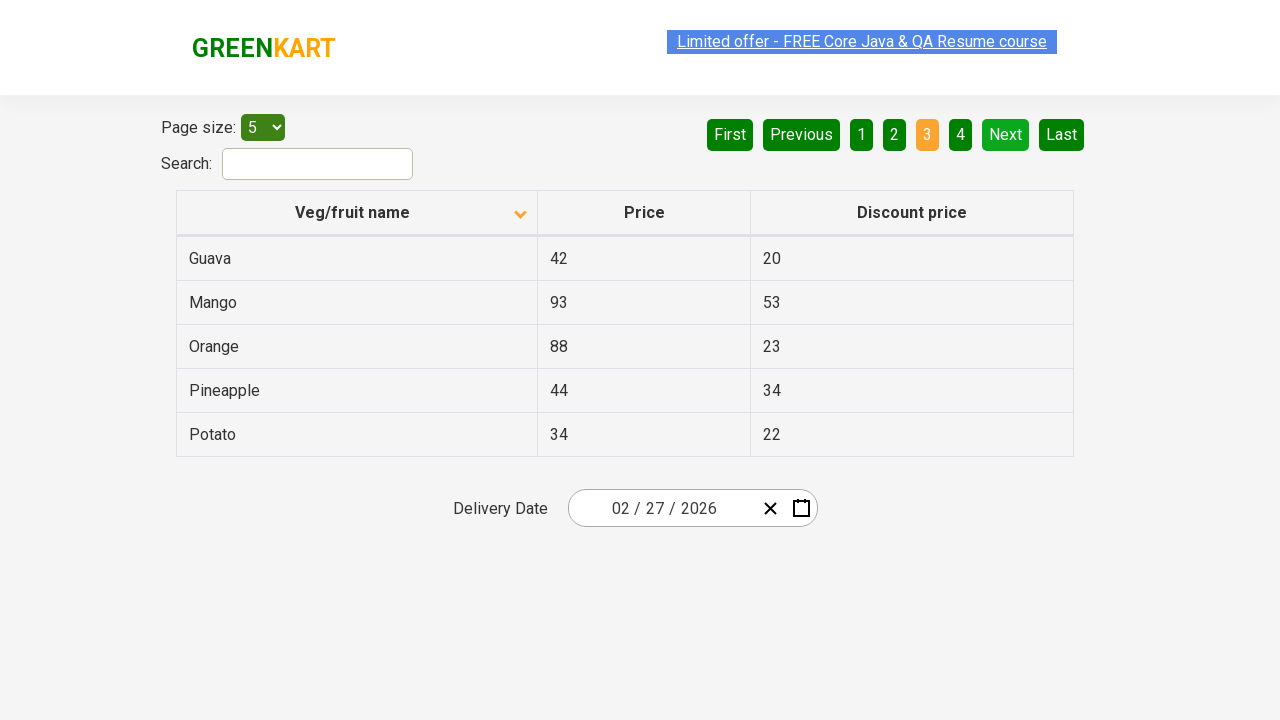

Clicked next page button to navigate to page 4 at (1006, 134) on [aria-label='Next']
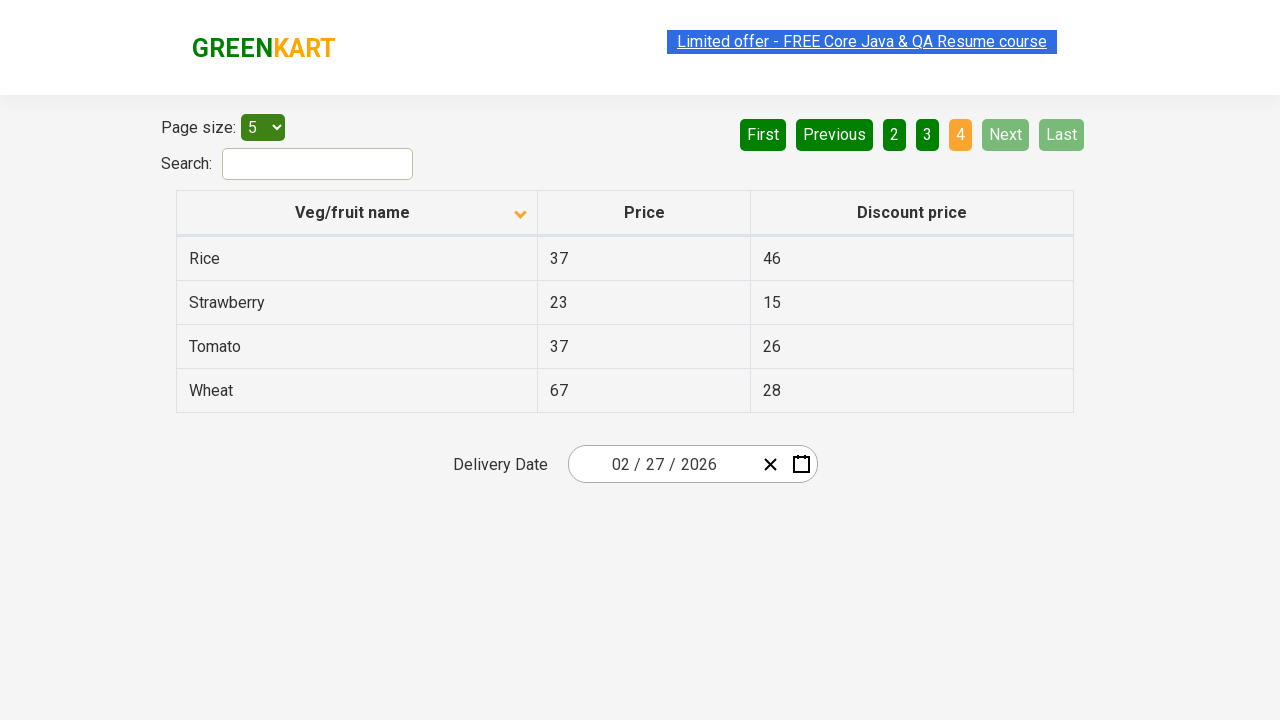

Waited for page transition to complete
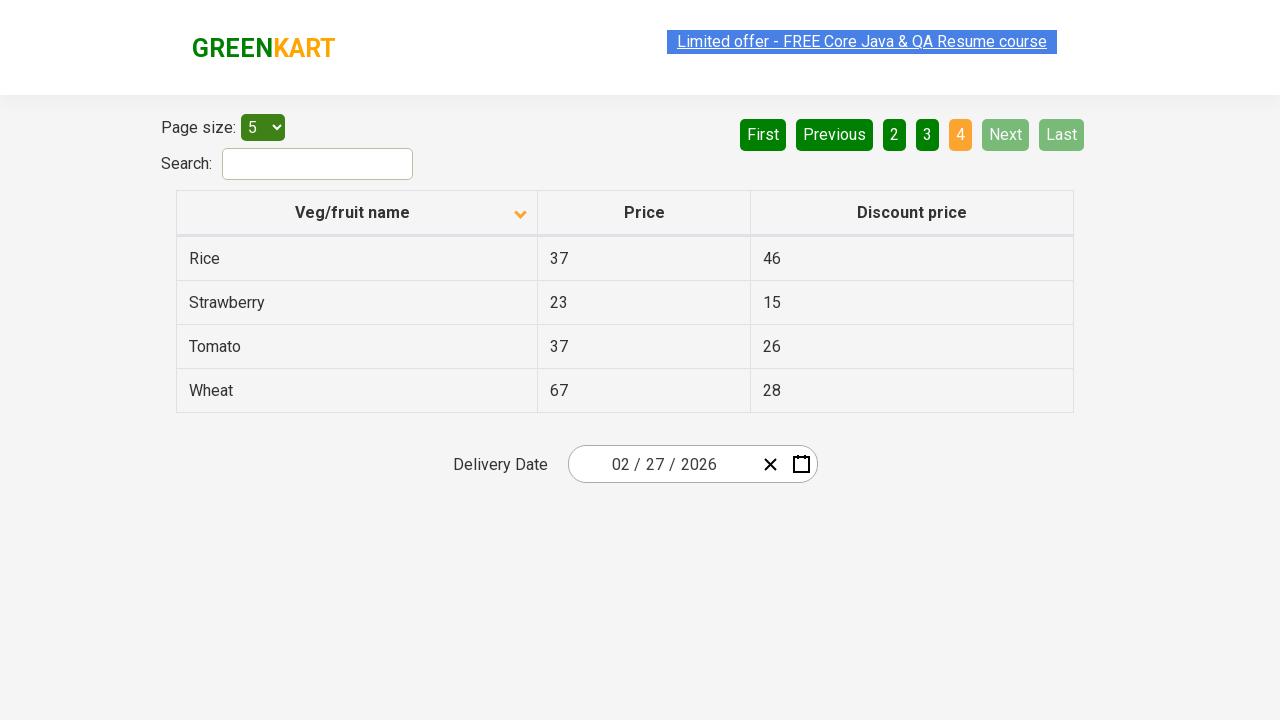

Found 'Rice' on page 4
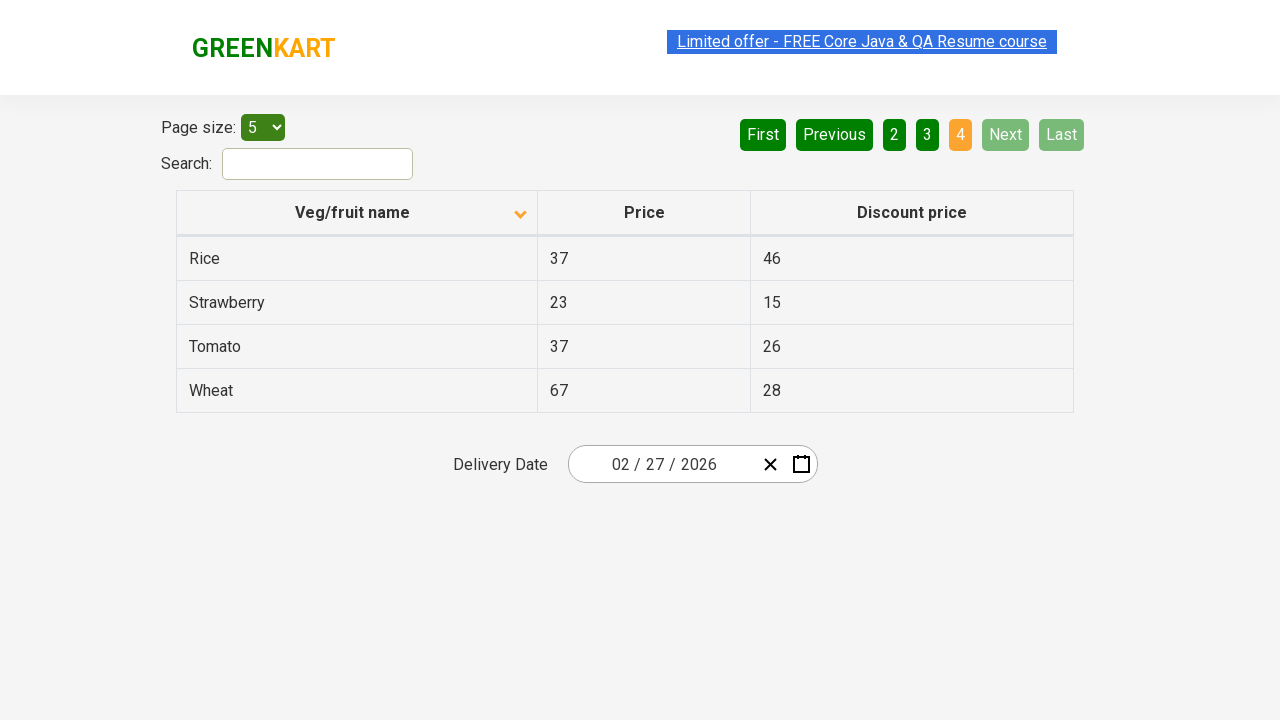

Confirmed that 'Rice' was found in the table after pagination search
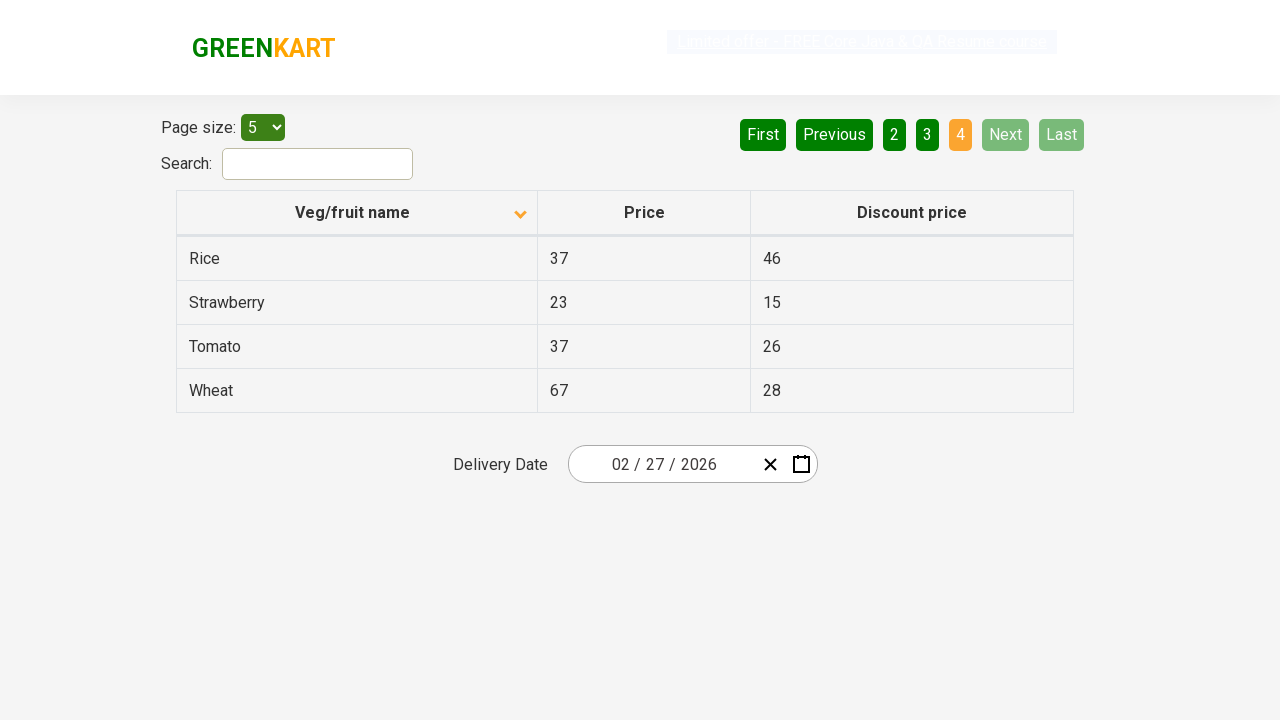

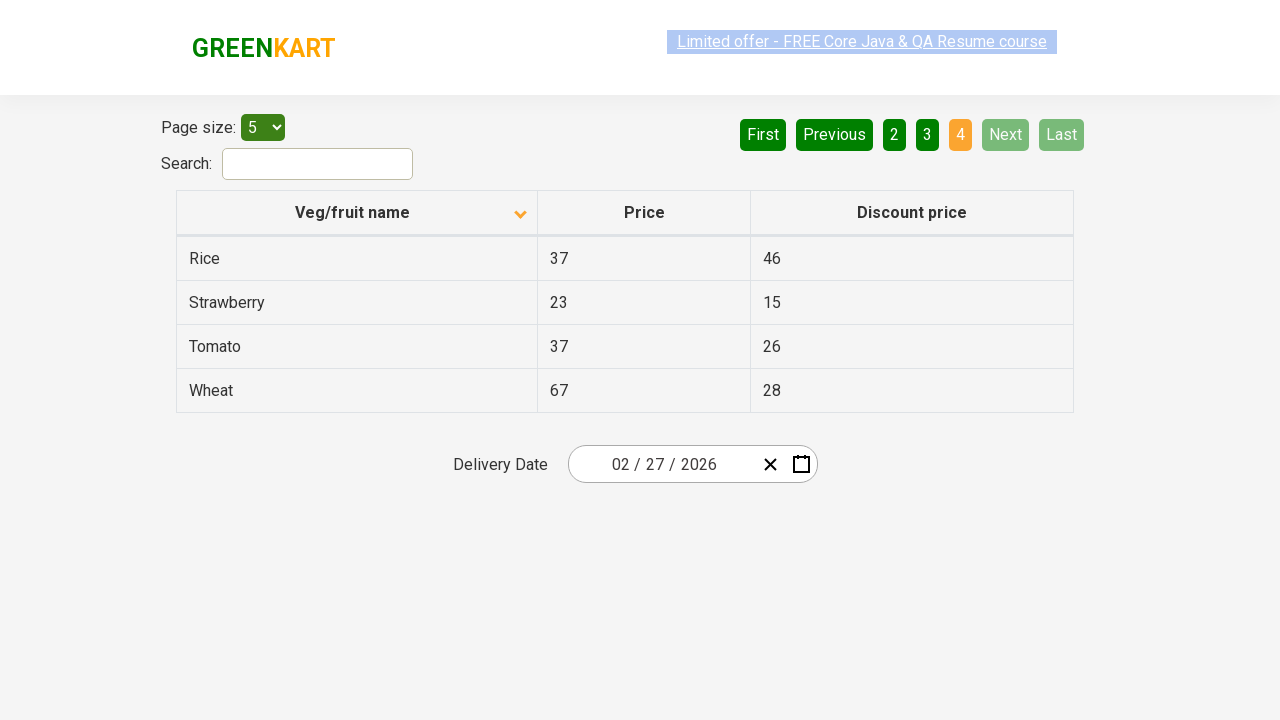